Tests a table on a practice automation page by scrolling to it, extracting values from the fourth column, summing them, and verifying the sum matches the displayed total amount.

Starting URL: https://rahulshettyacademy.com/AutomationPractice/

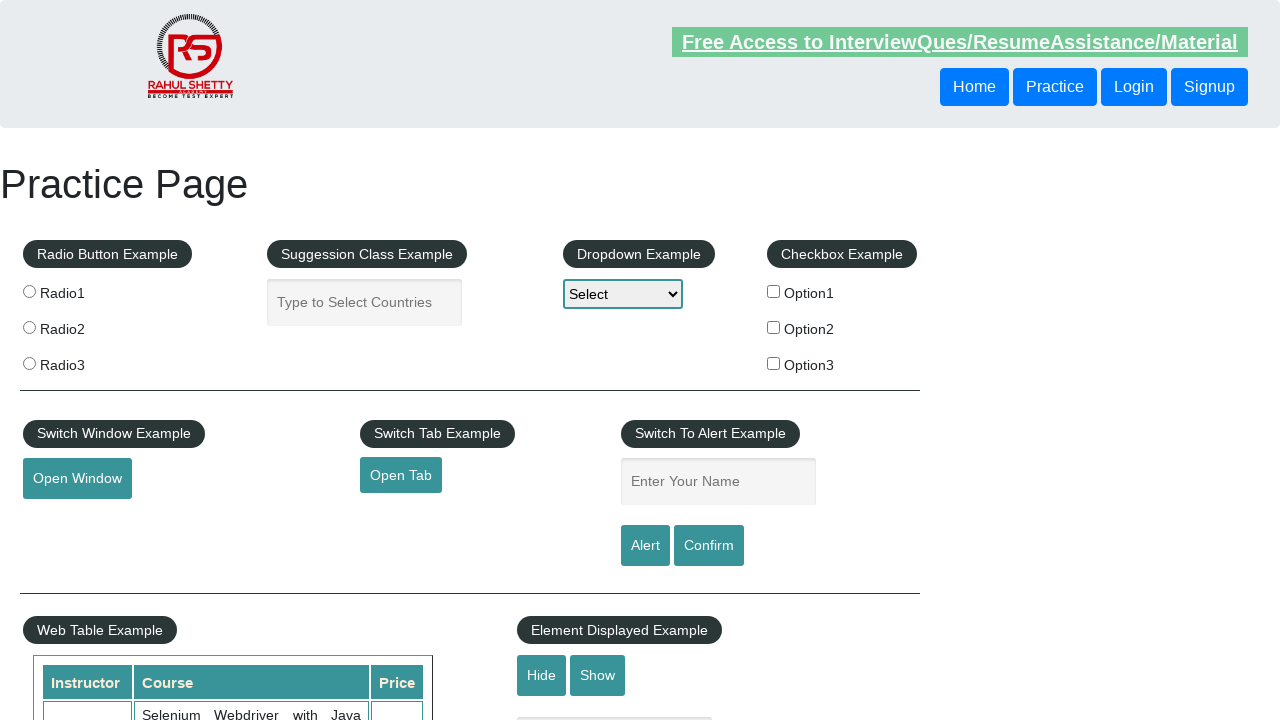

Scrolled down 500px to bring table into view
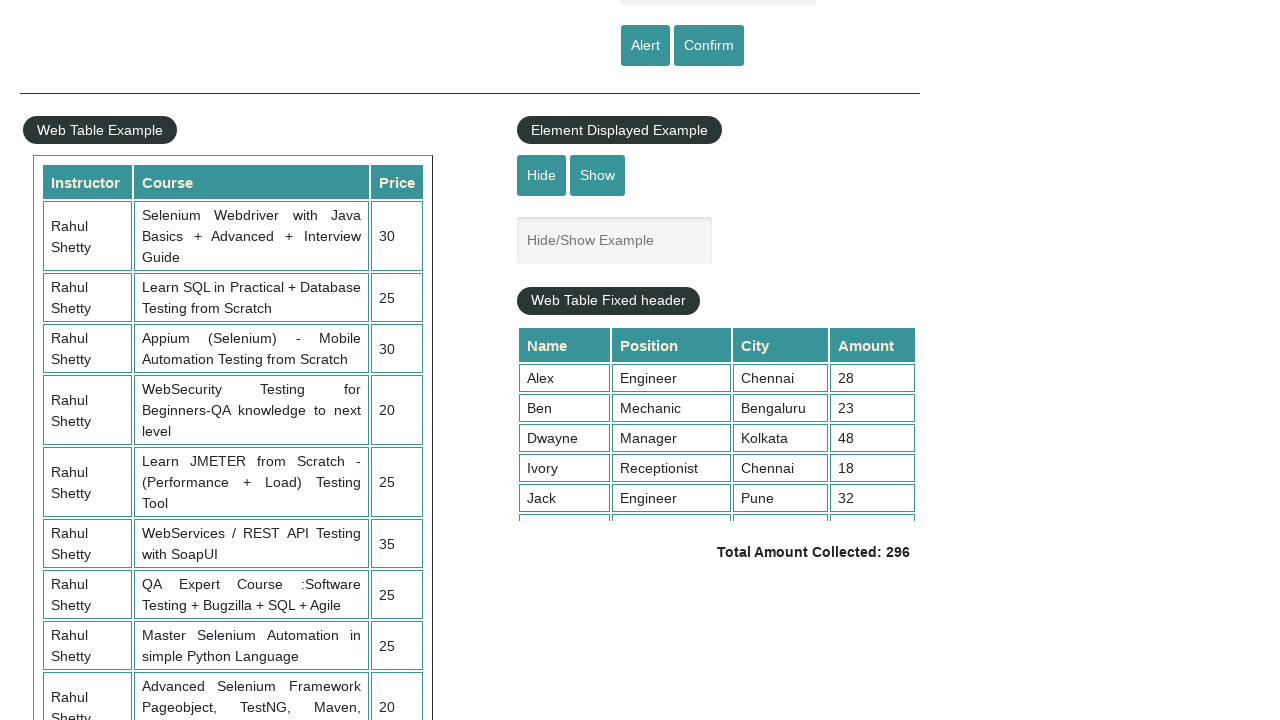

Table with class 'tableFixHead' is now visible
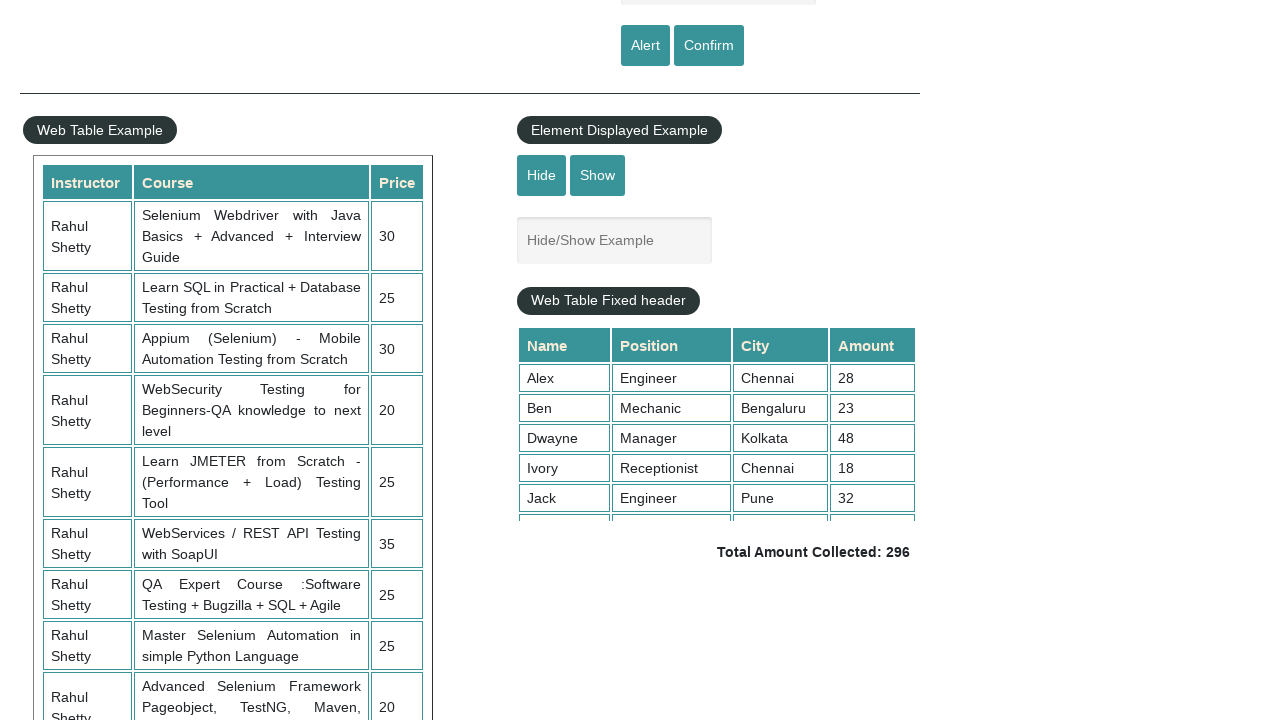

Scrolled within table container to load all rows
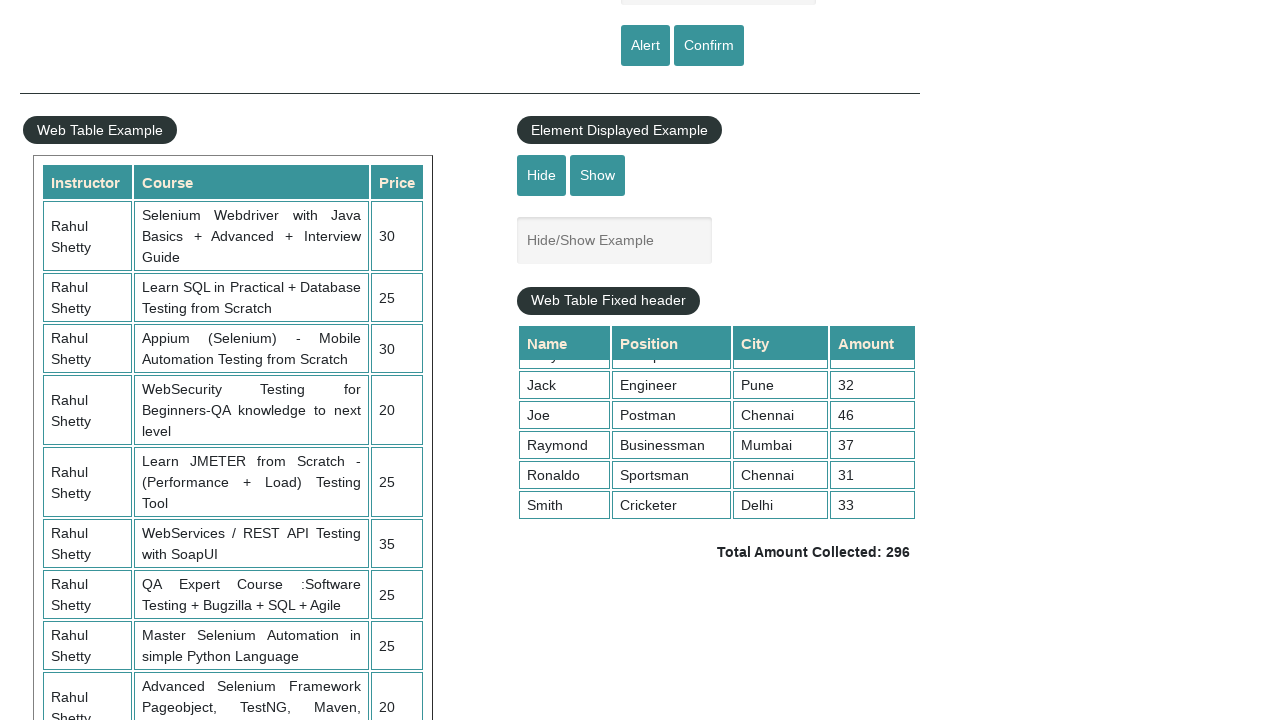

Waited 1000ms for dynamic content to load
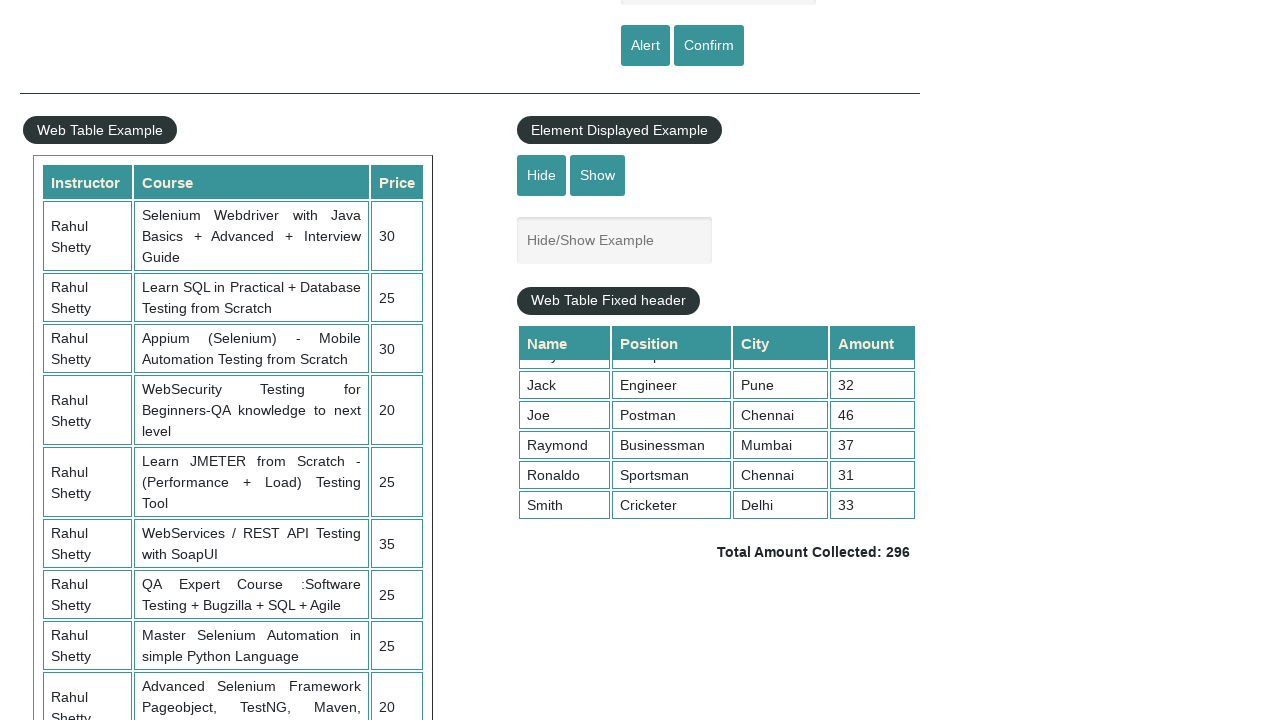

Extracted all values from the 4th column of the table
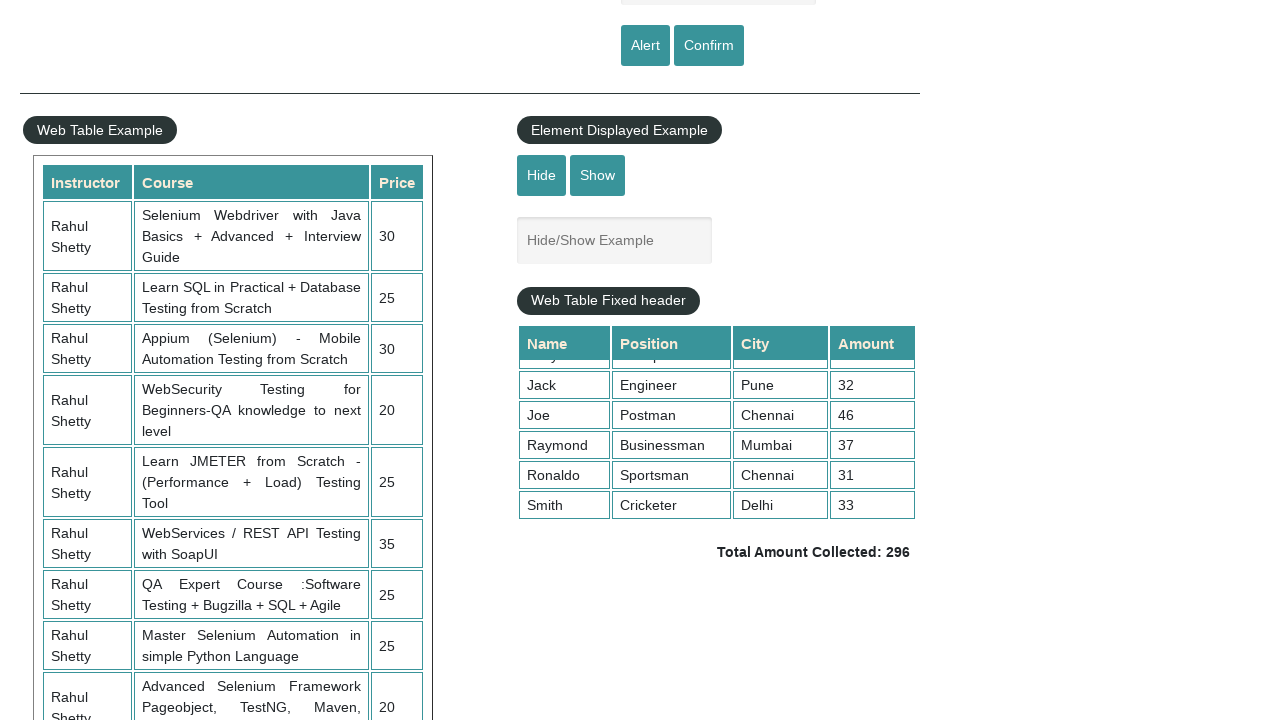

Calculated sum of 4th column values: 296
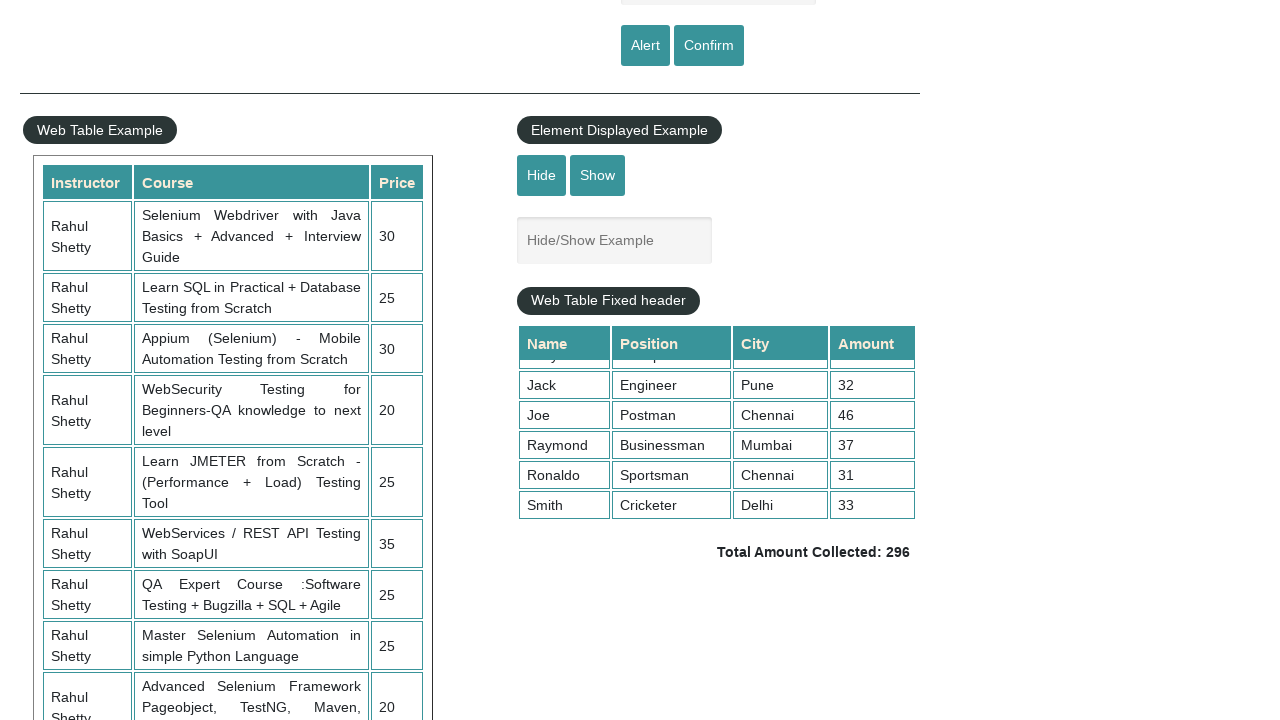

Extracted displayed total amount: 296
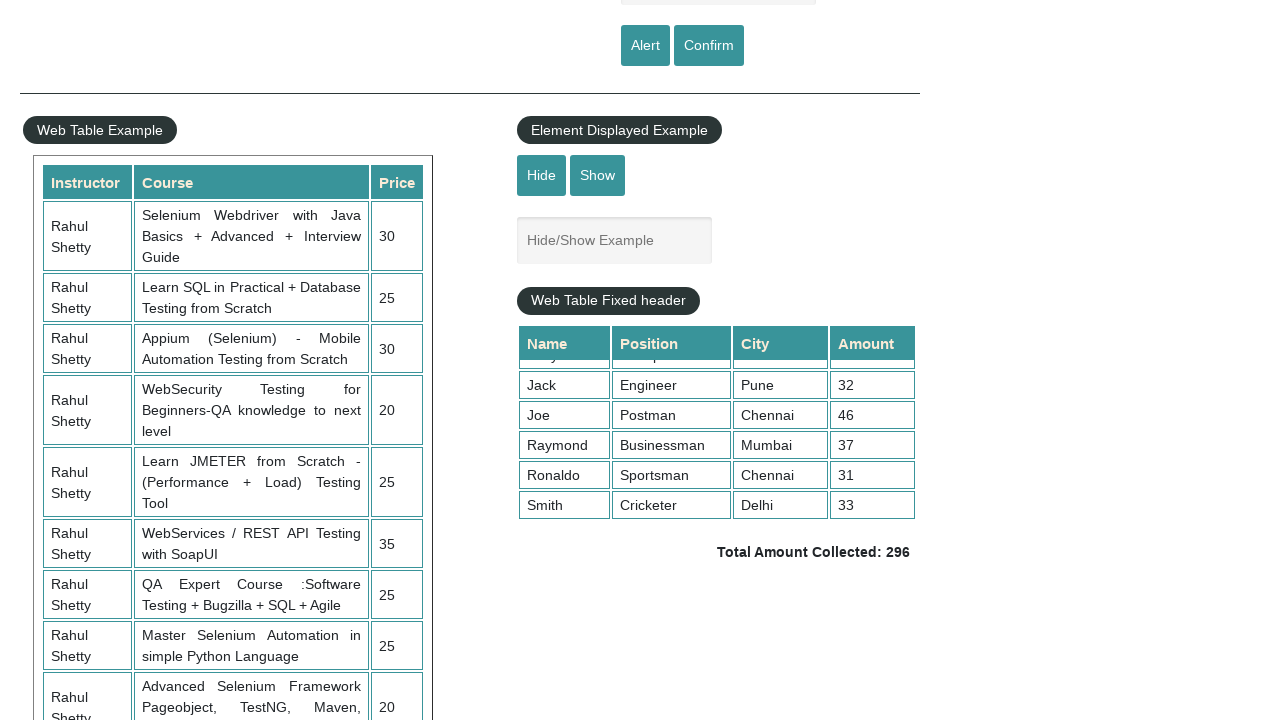

Verified calculated sum (296) matches displayed total (296)
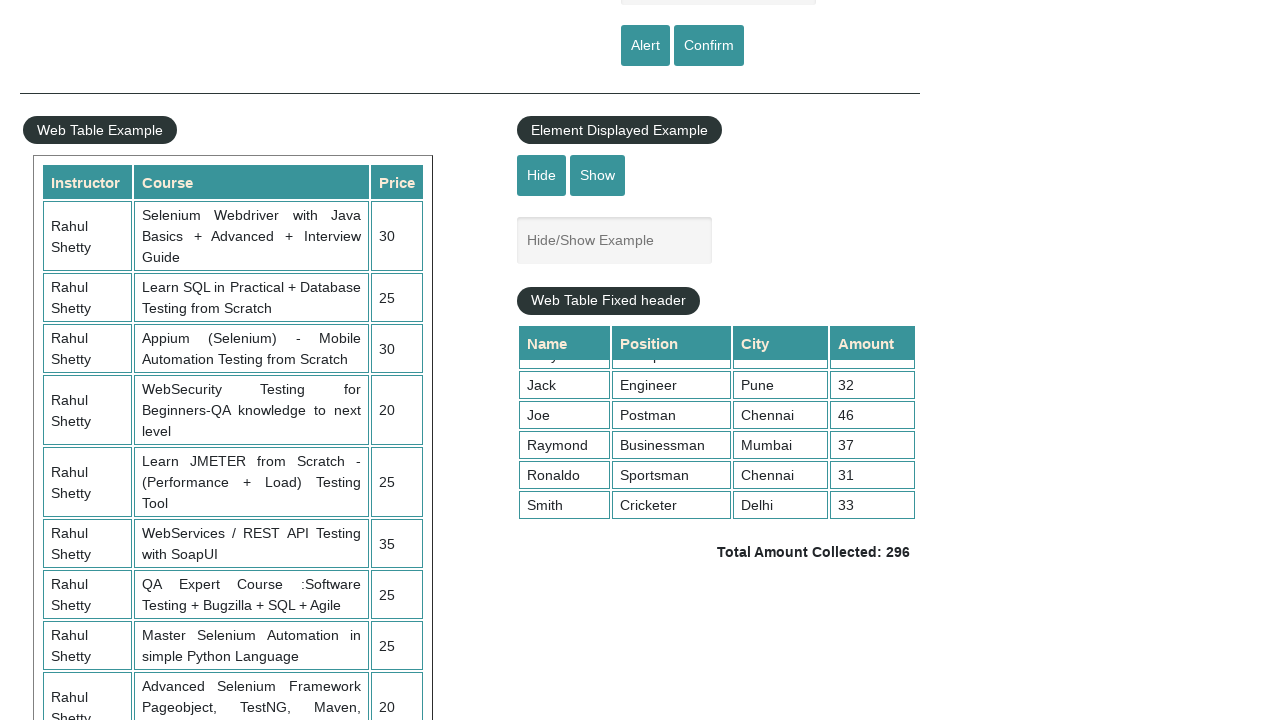

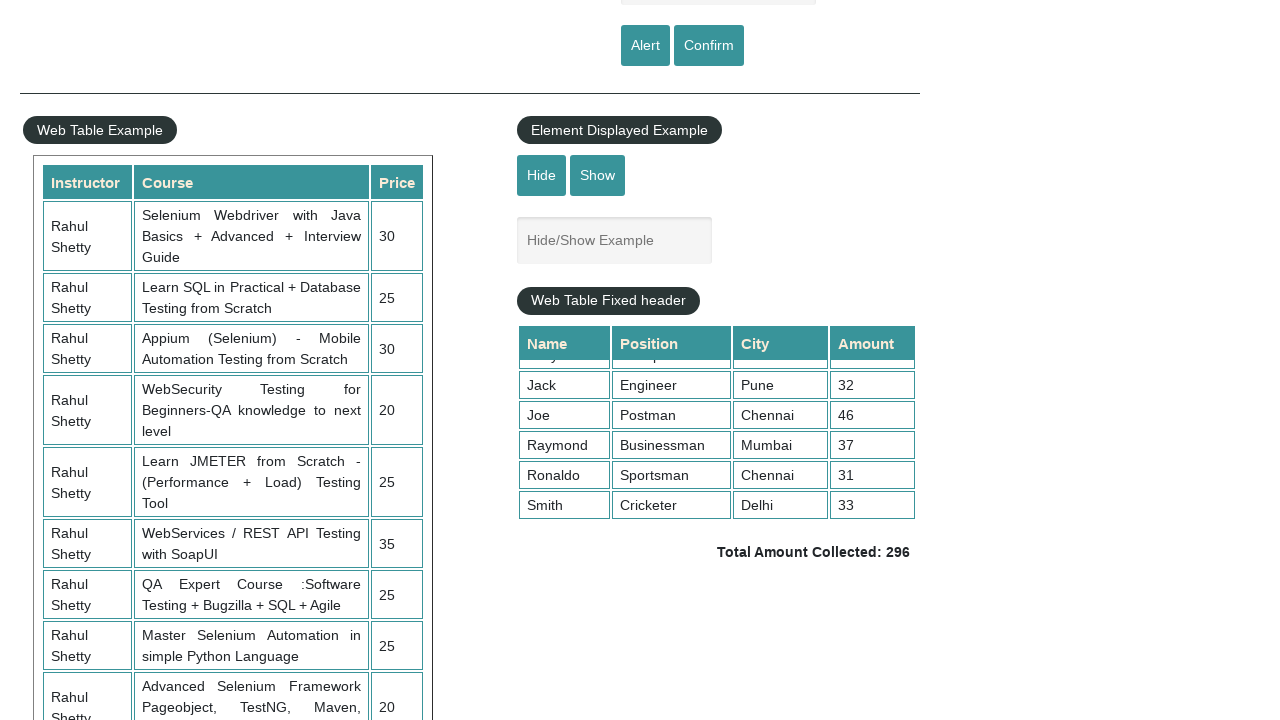